Tests Salesforce forgot password functionality by clicking forgot password link, entering username, and submitting the password reset form

Starting URL: https://login.salesforce.com

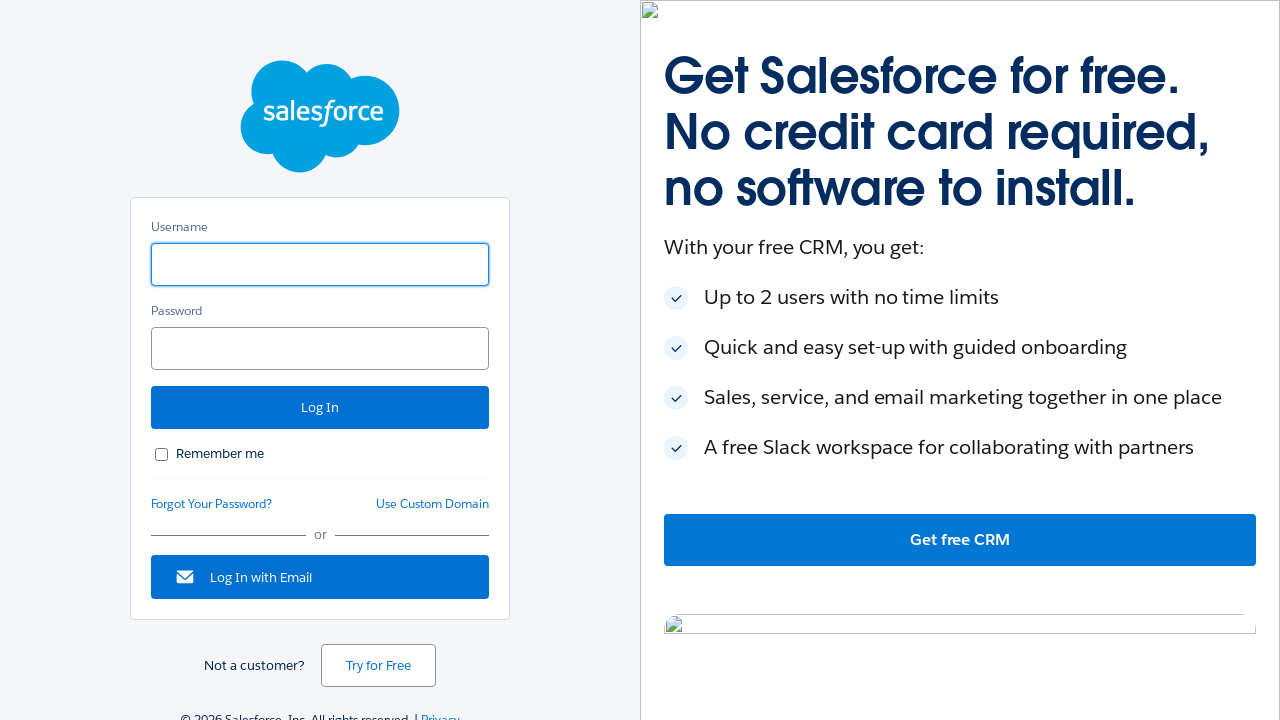

Clicked Forgot Password link at (212, 504) on a.fl.small
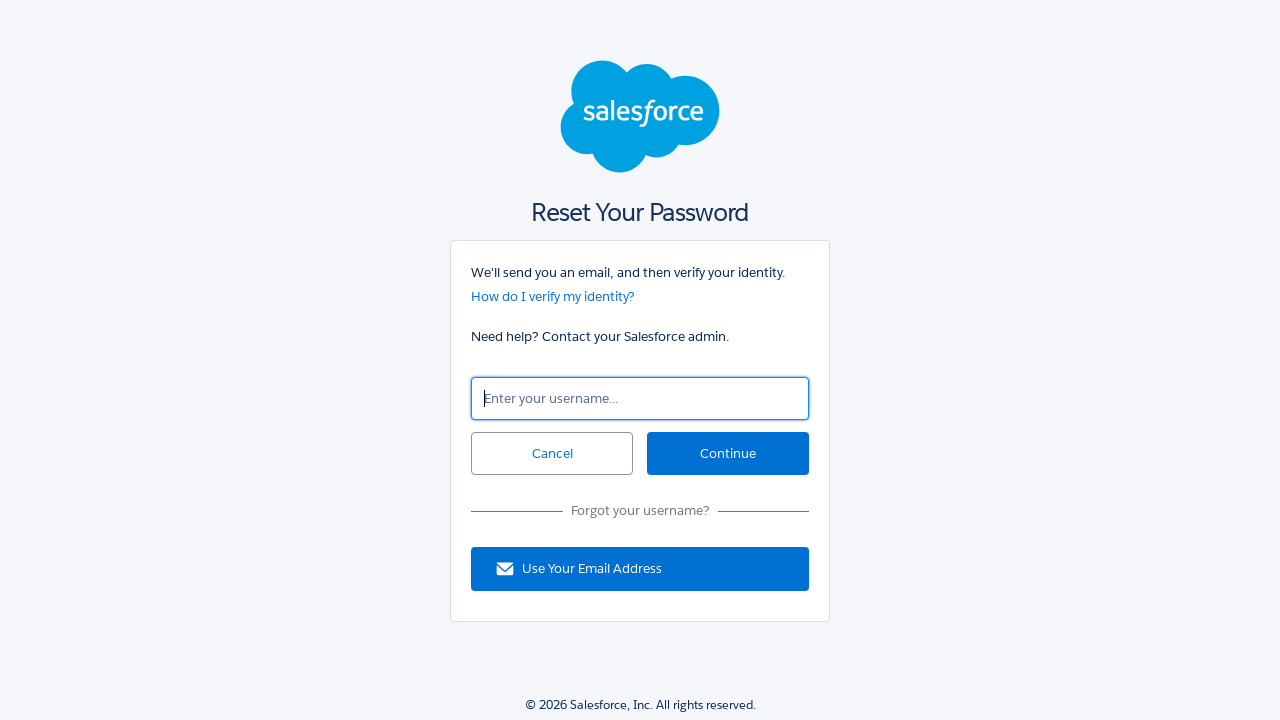

Filled username field with 'testuser123@salesforce.com' on input#un
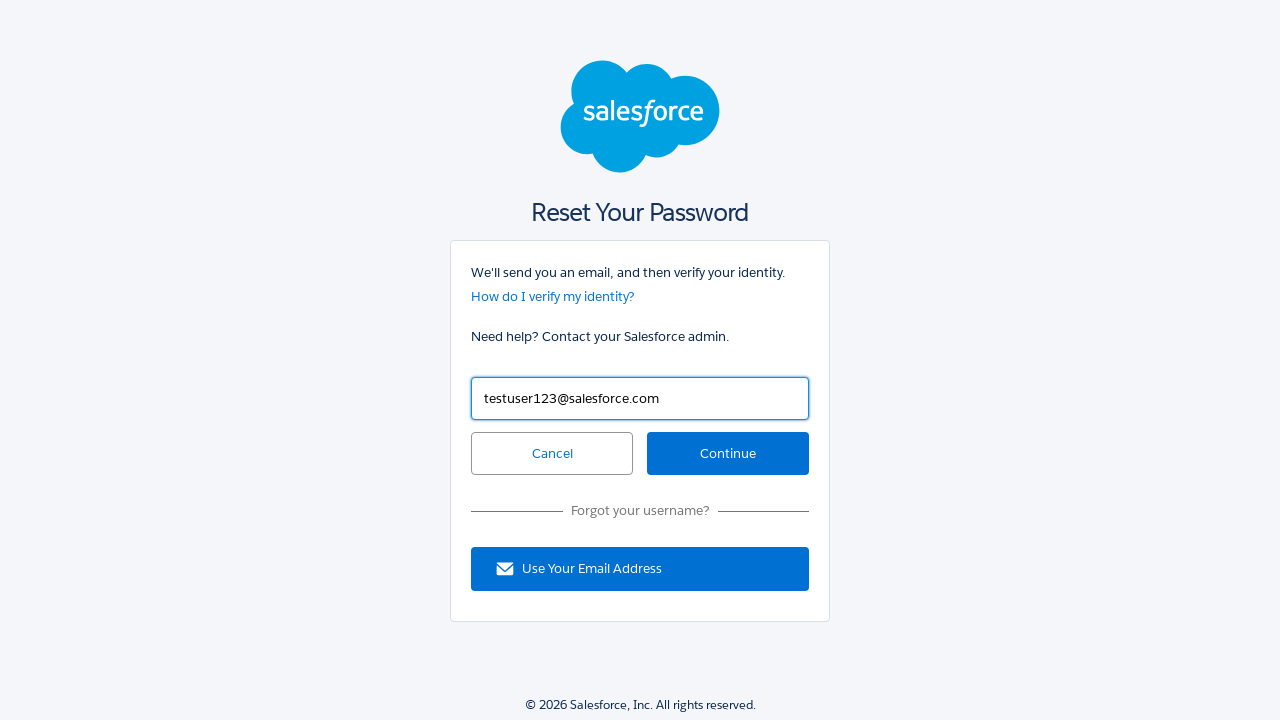

Clicked continue button to submit password reset form at (728, 454) on input#continue
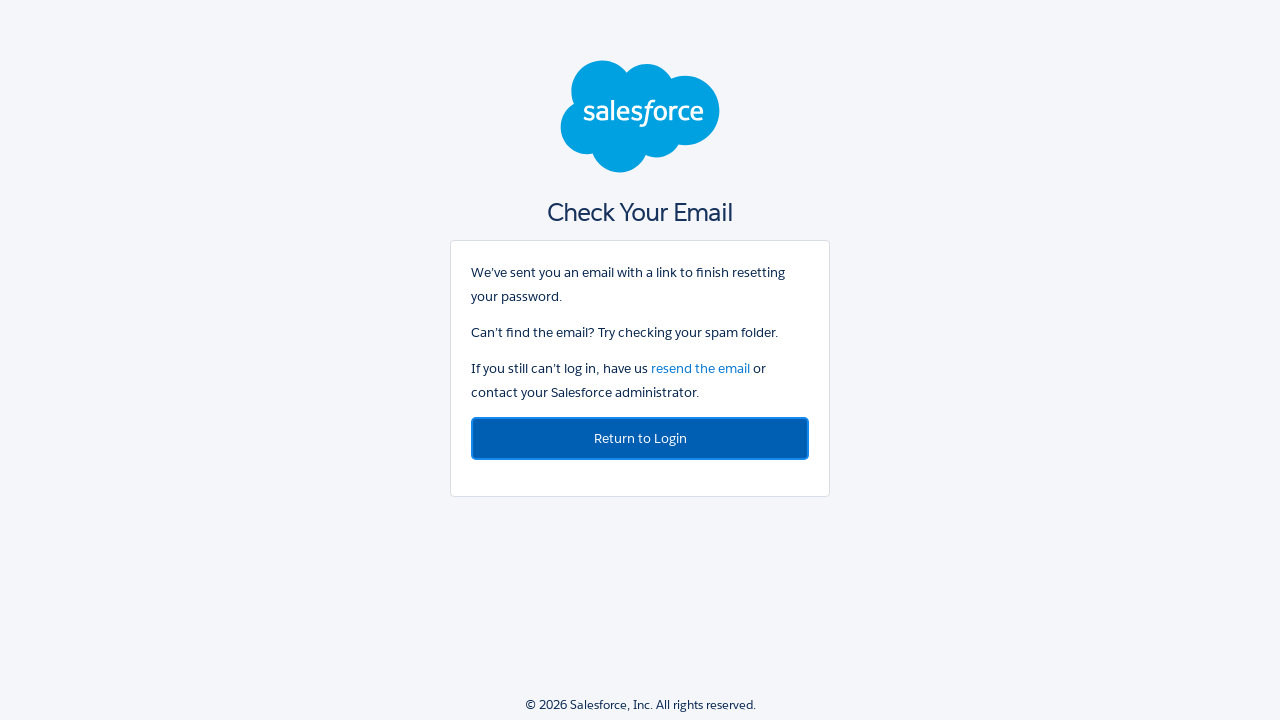

Password reset confirmation page loaded
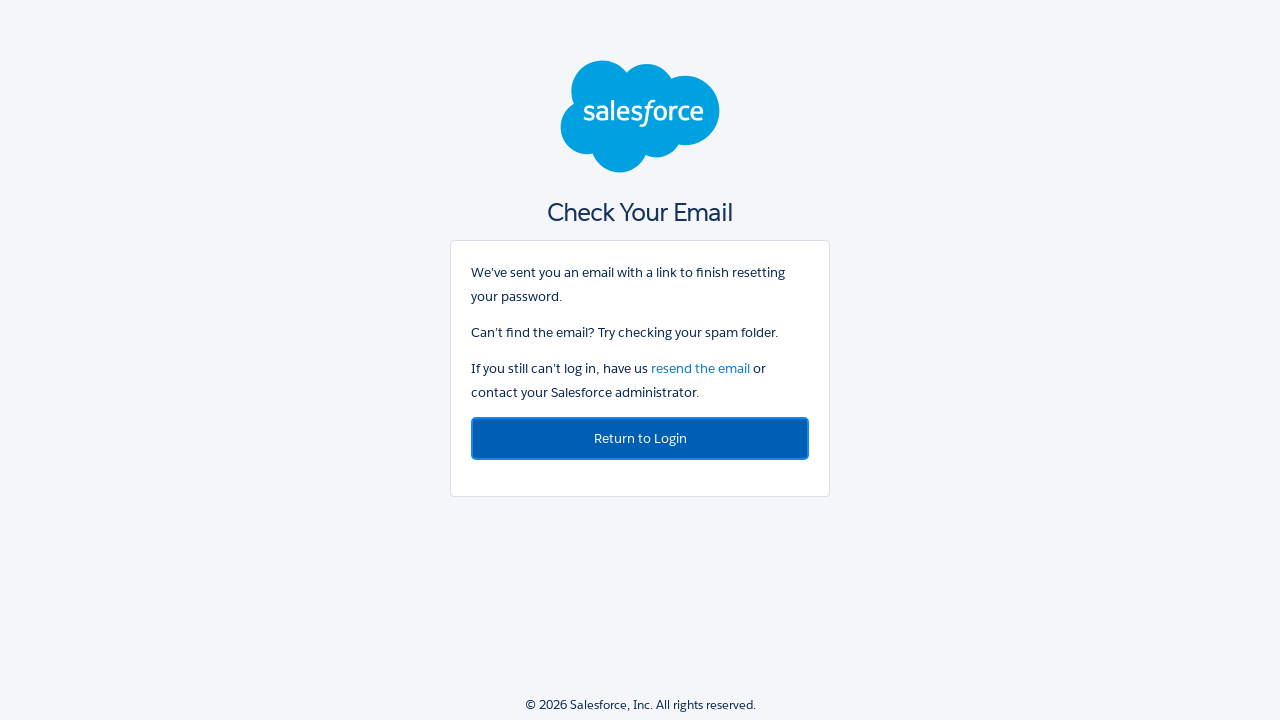

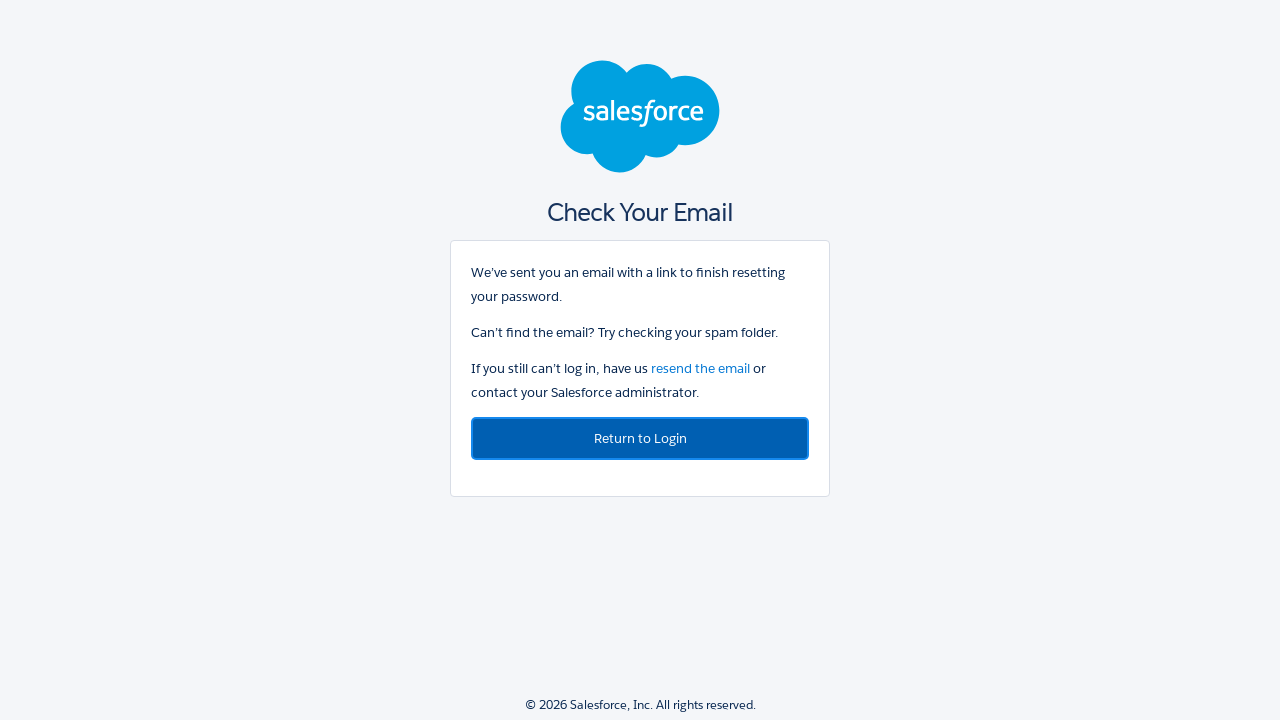